Tests multi-tab functionality by opening a new tab, extracting text from a course link, switching back to the original tab, and filling a form with the extracted text

Starting URL: https://rahulshettyacademy.com/angularpractice/

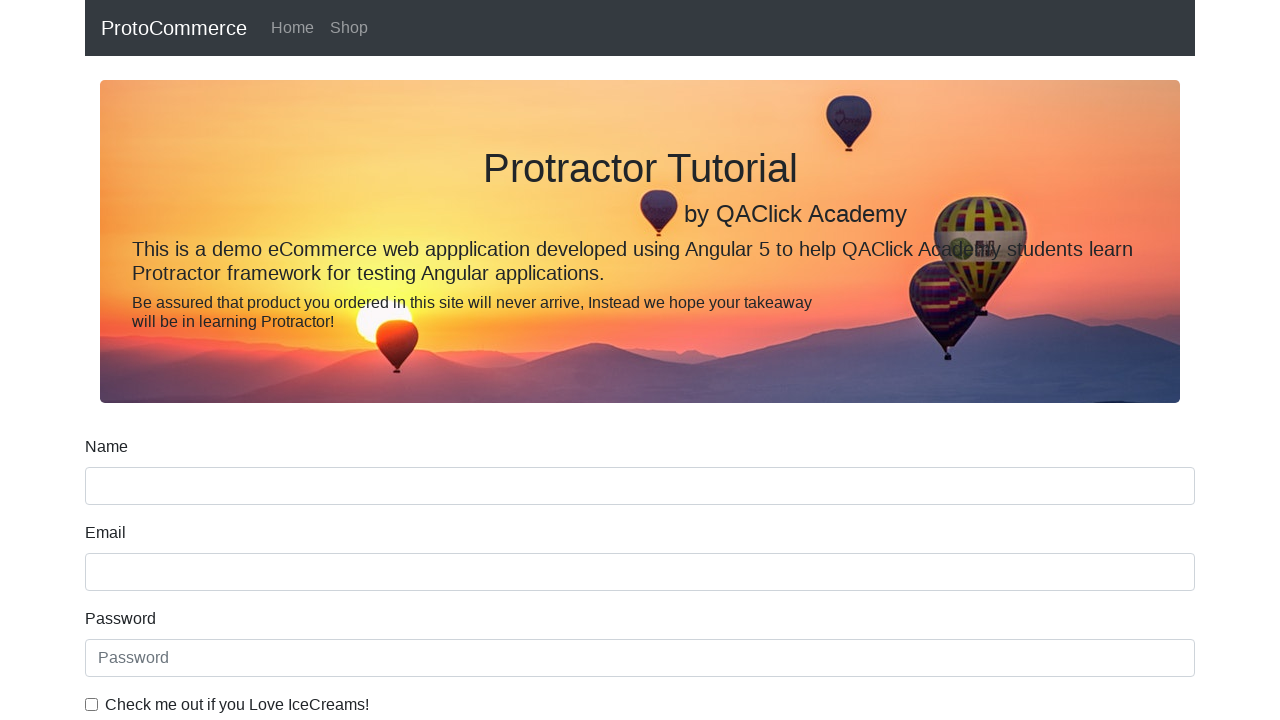

Opened a new tab/page
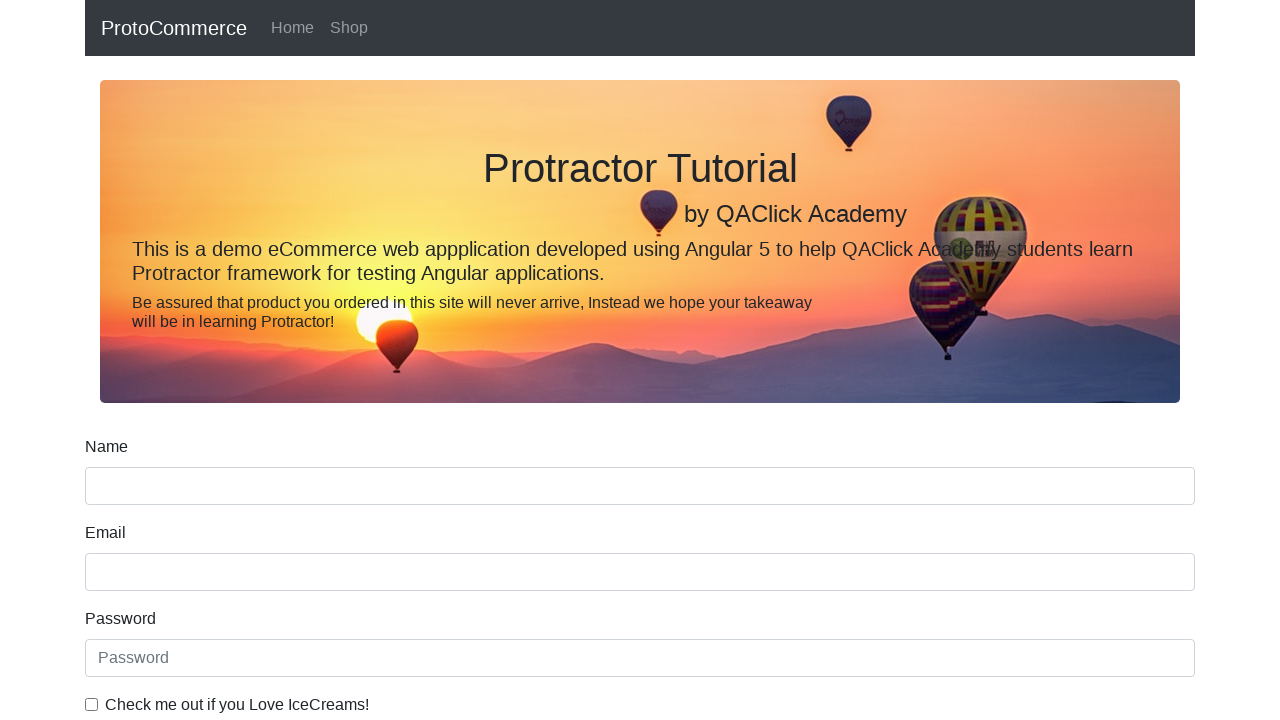

Navigated new tab to https://rahulshettyacademy.com/
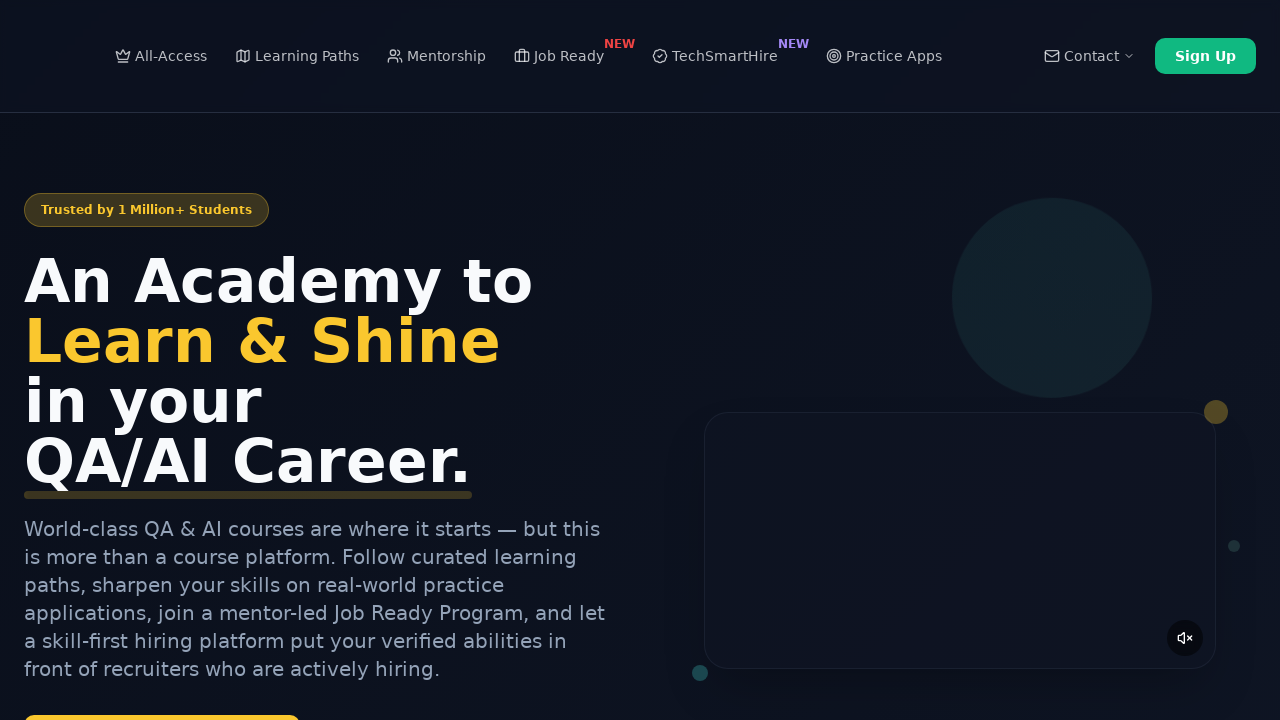

Located course links on the page
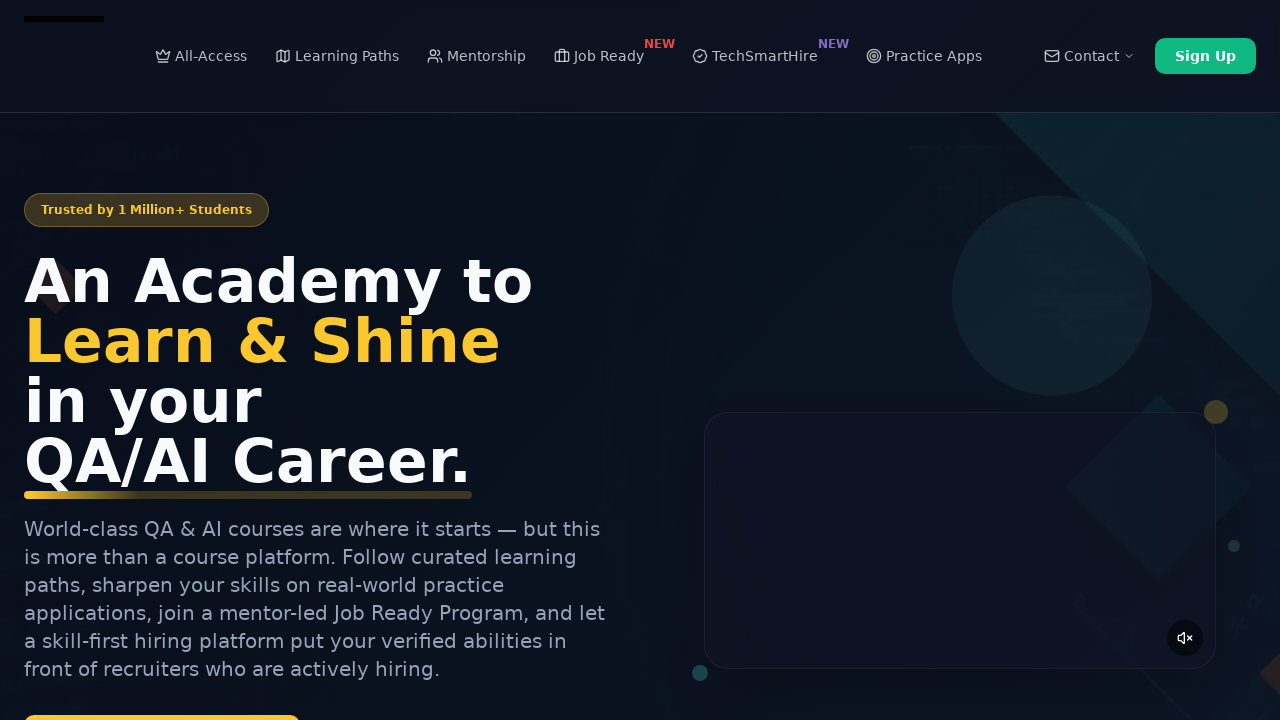

Extracted text from second course link: 'Playwright Testing'
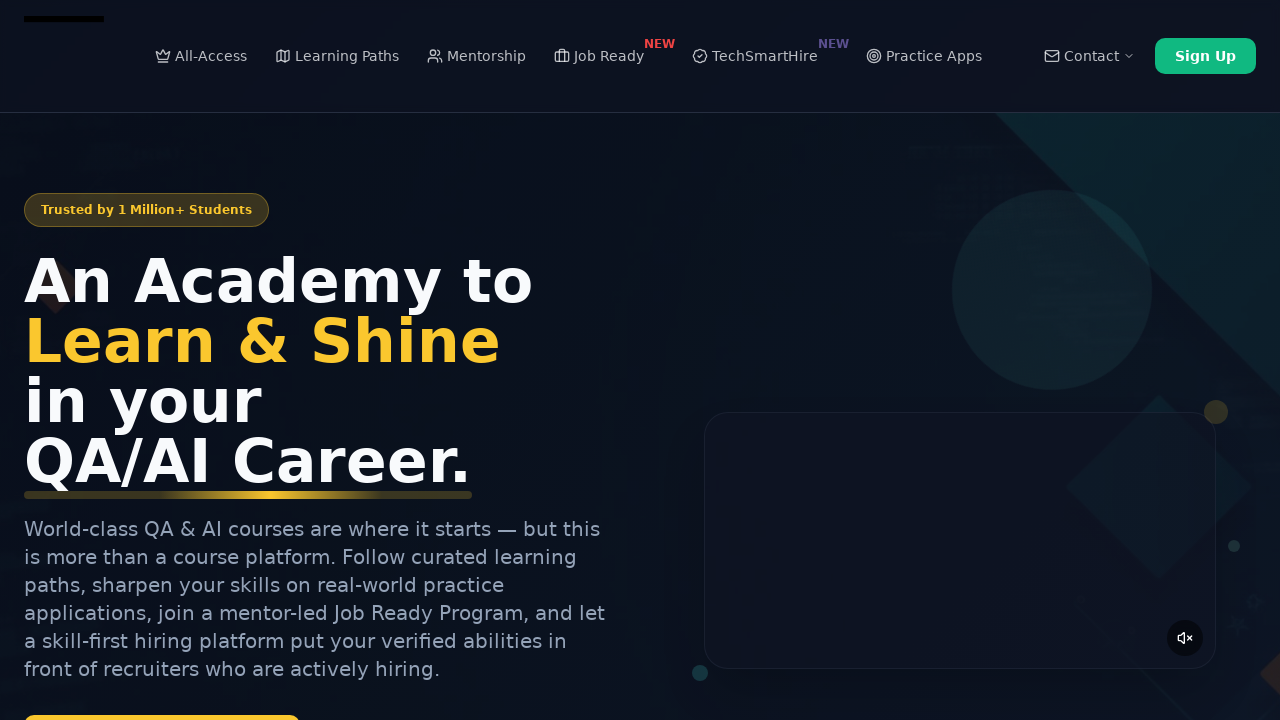

Closed the new tab
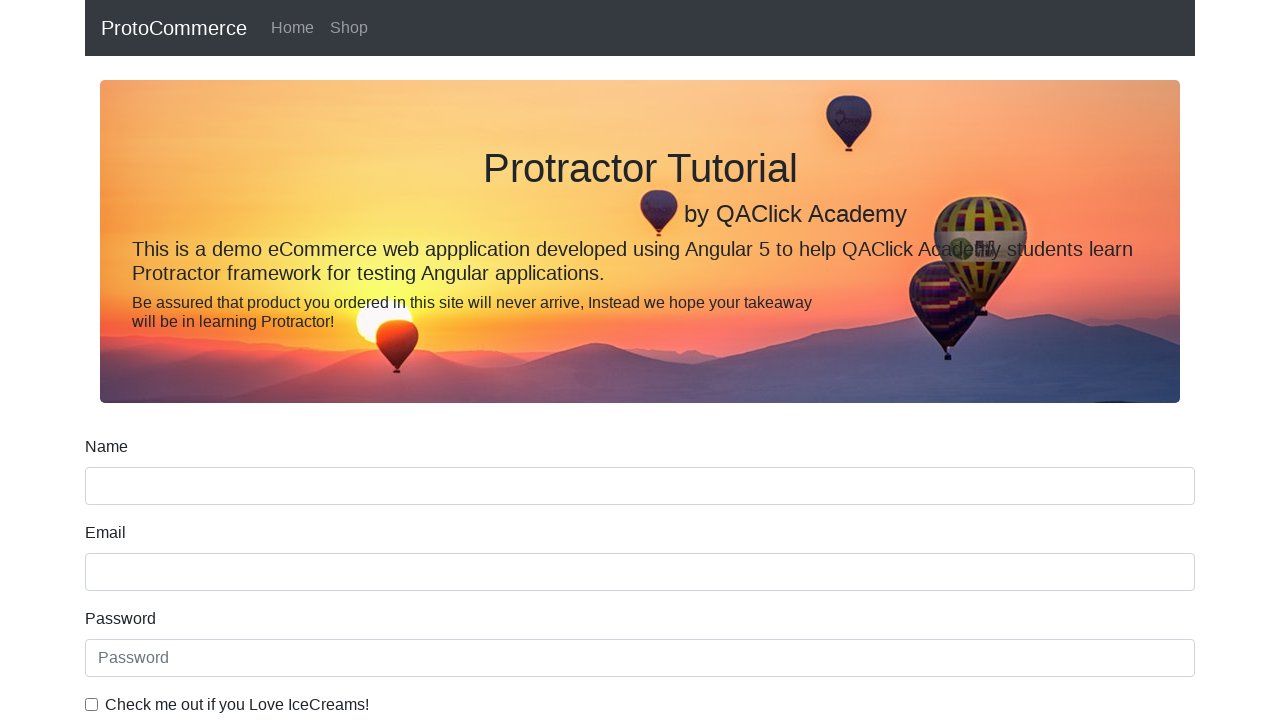

Filled name input field with extracted course text: 'Playwright Testing' on //div[@class='form-group']//input[@name='name']
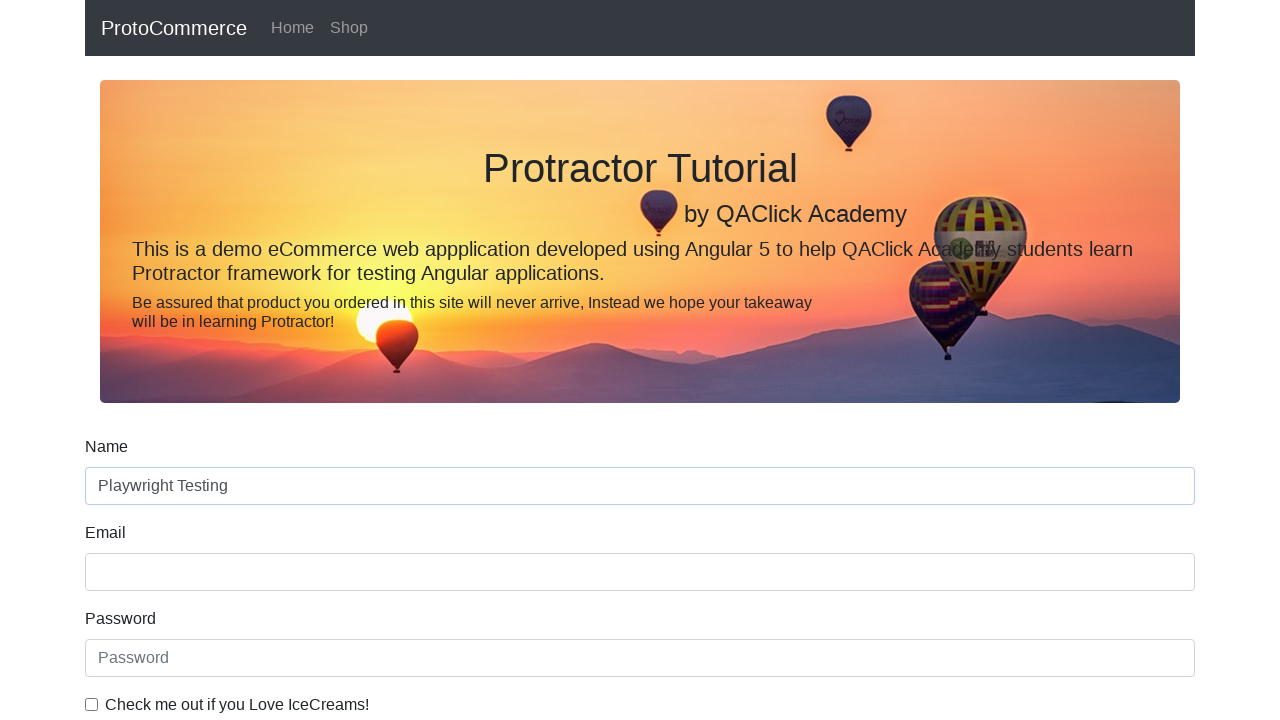

Clicked the submit button at (123, 491) on xpath=//input[@type='submit']
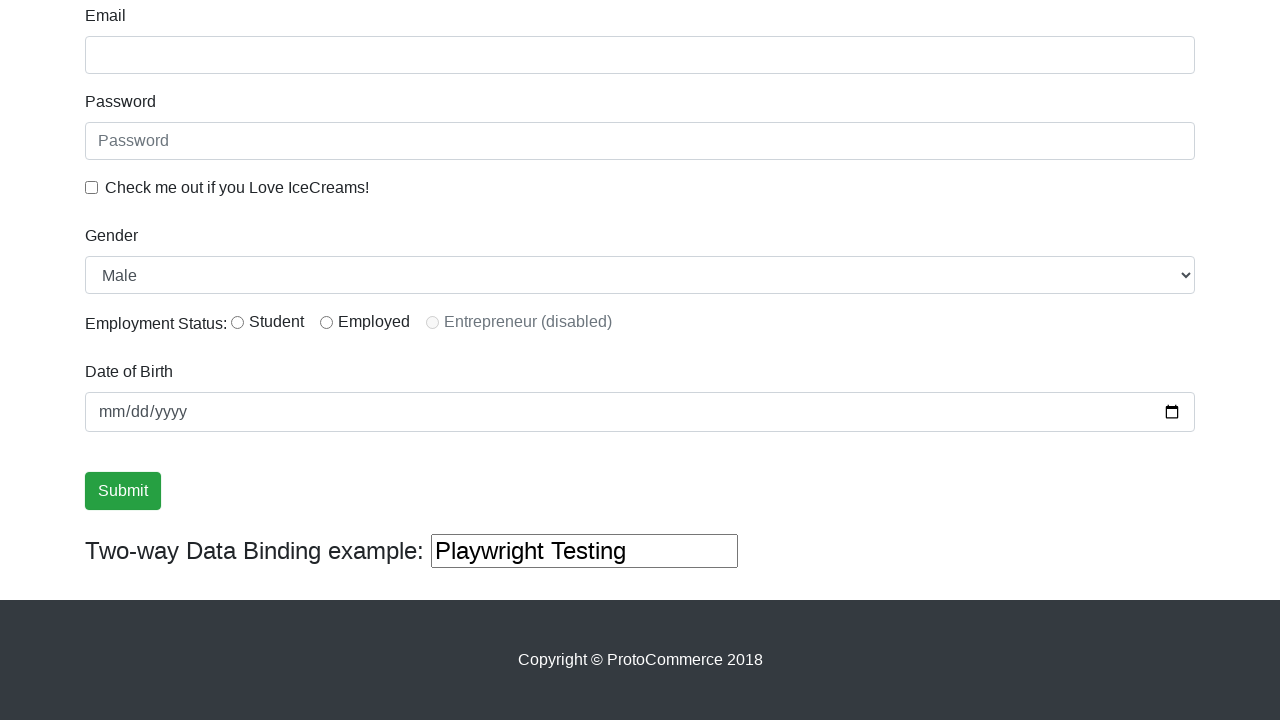

Form submission success message appeared
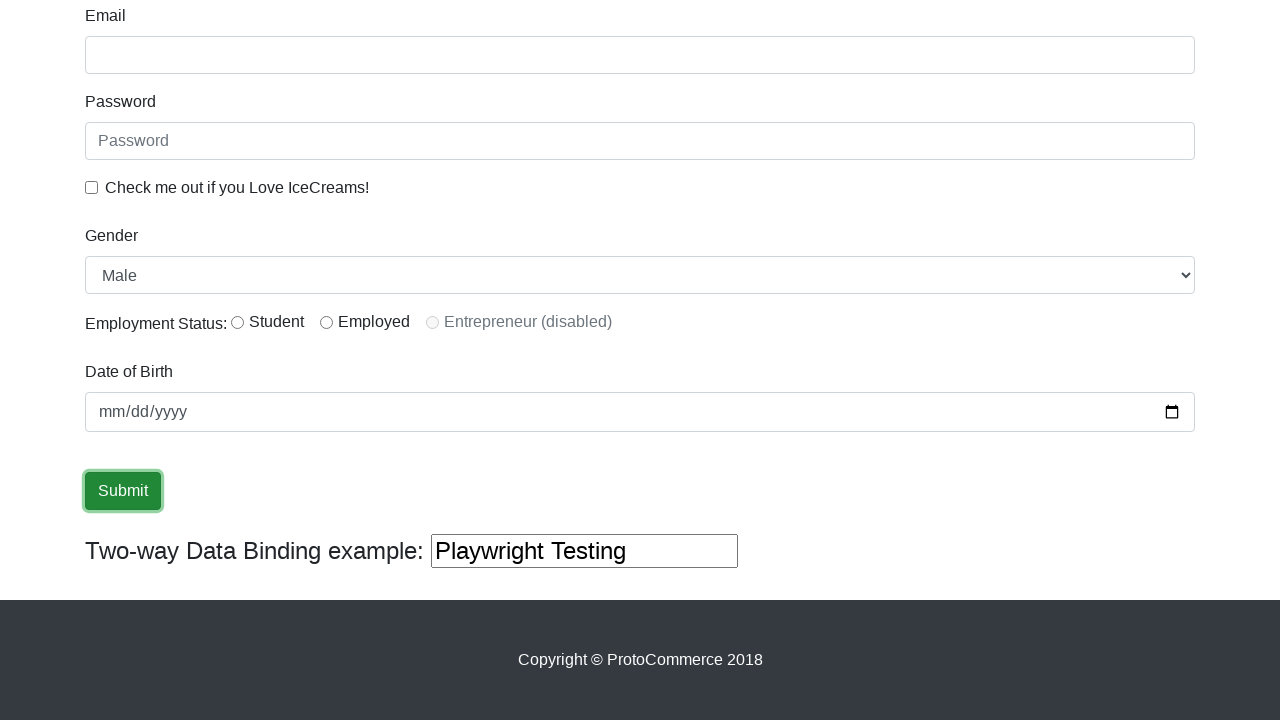

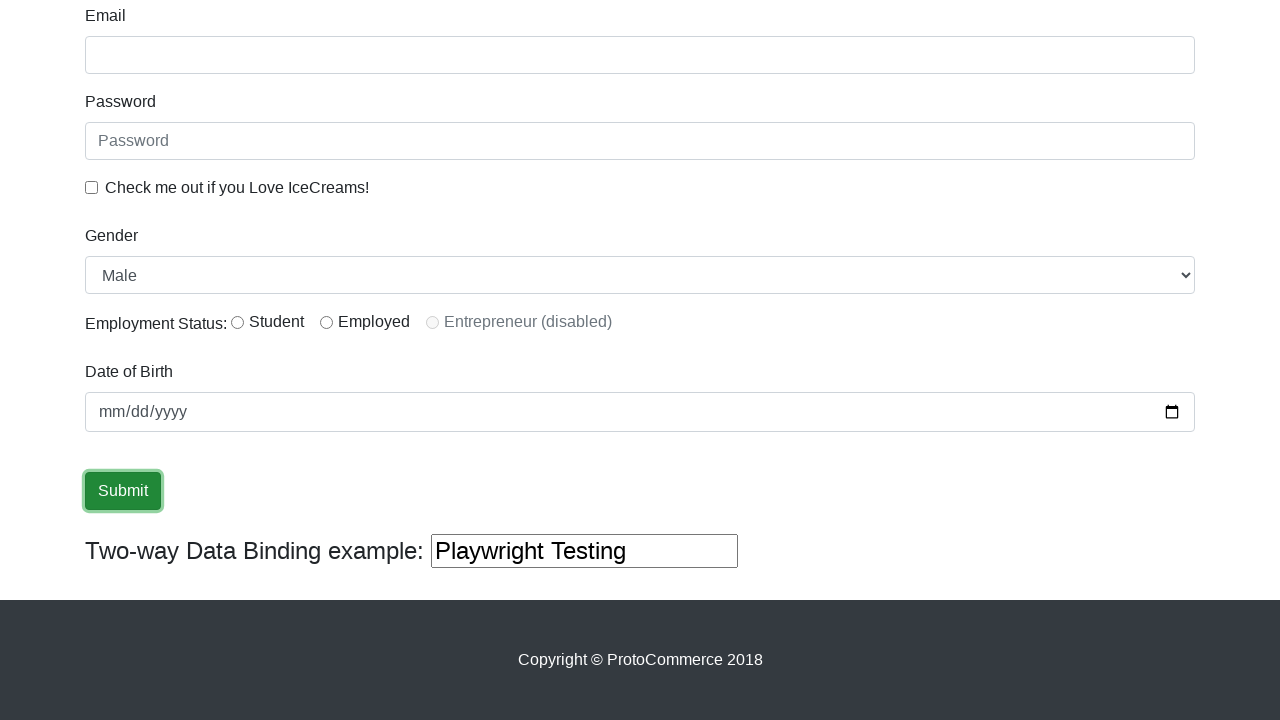